Tests basic browser navigation functionality by navigating to YouTube, then using back, forward, and refresh commands to verify navigation controls work correctly.

Starting URL: https://www.youtube.com/

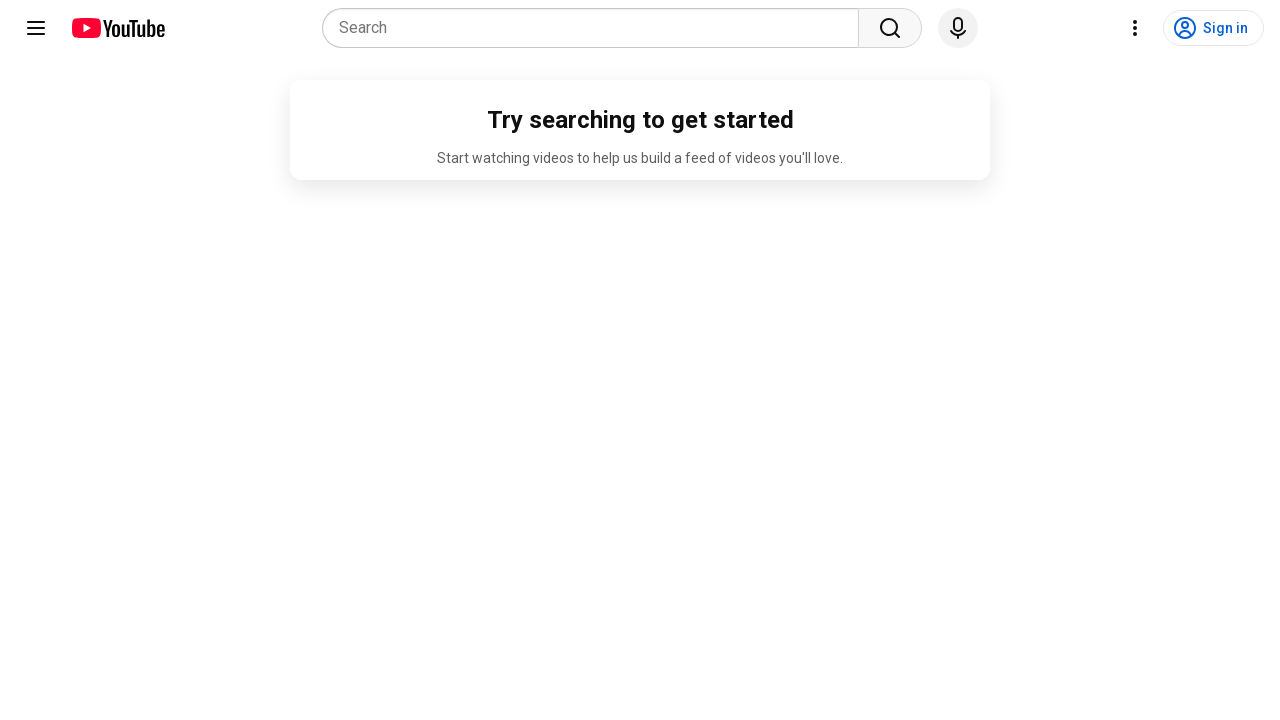

Navigated back in browser history
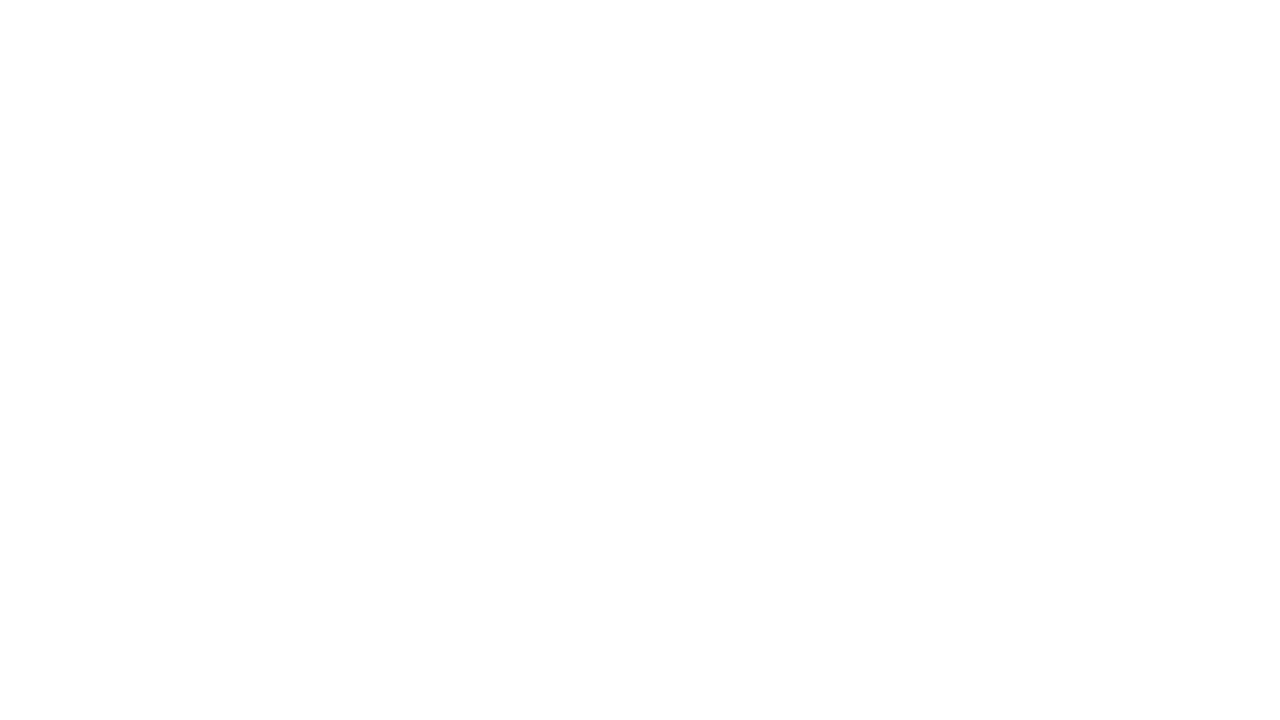

Navigated forward in browser history, returning to YouTube
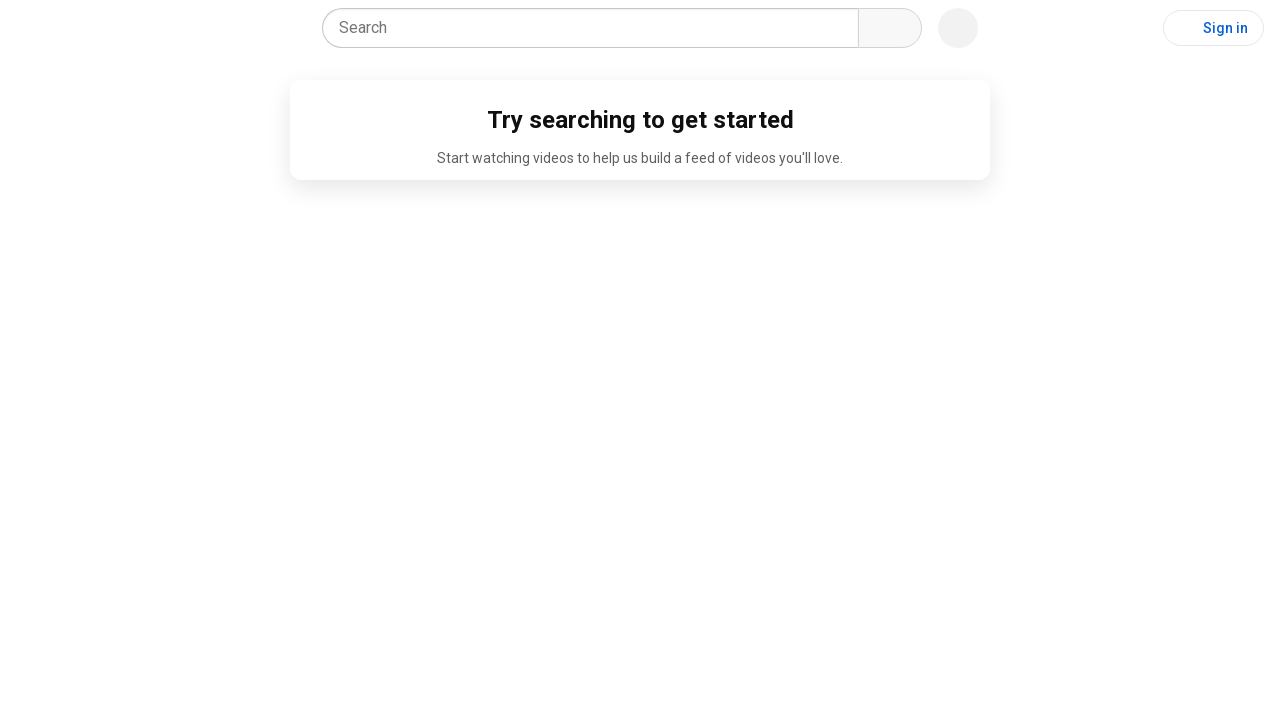

Refreshed the current page
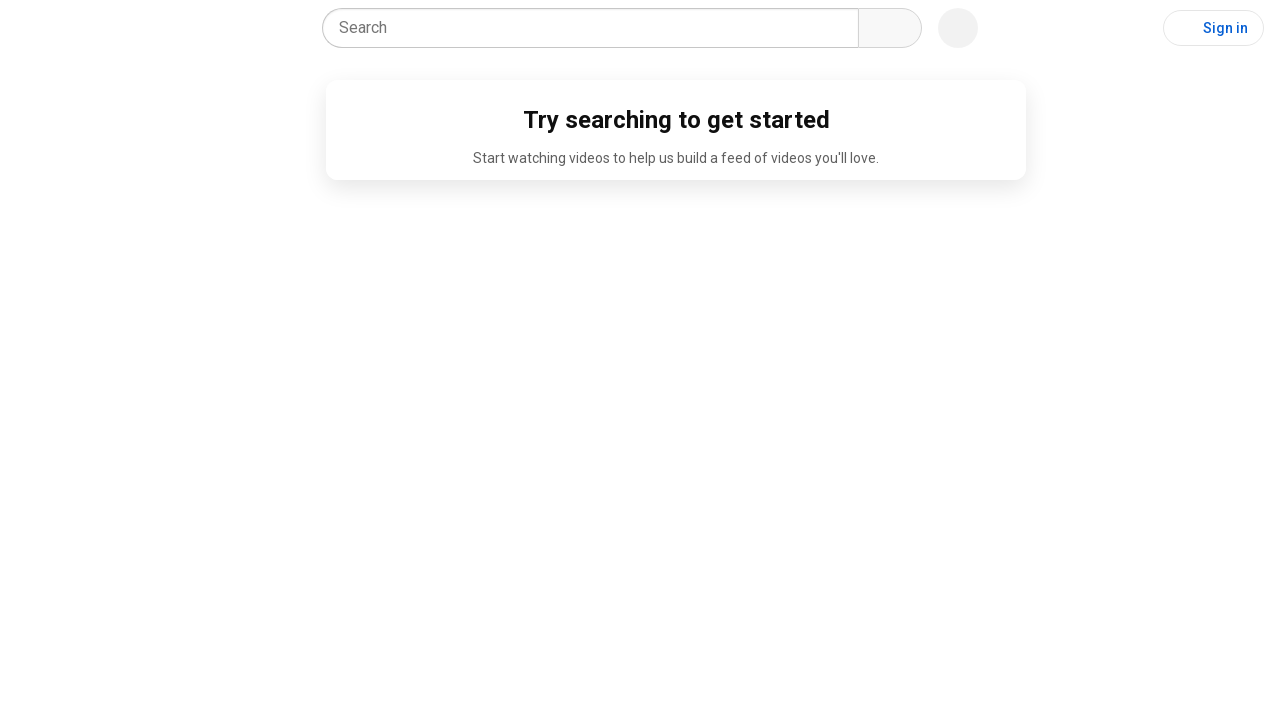

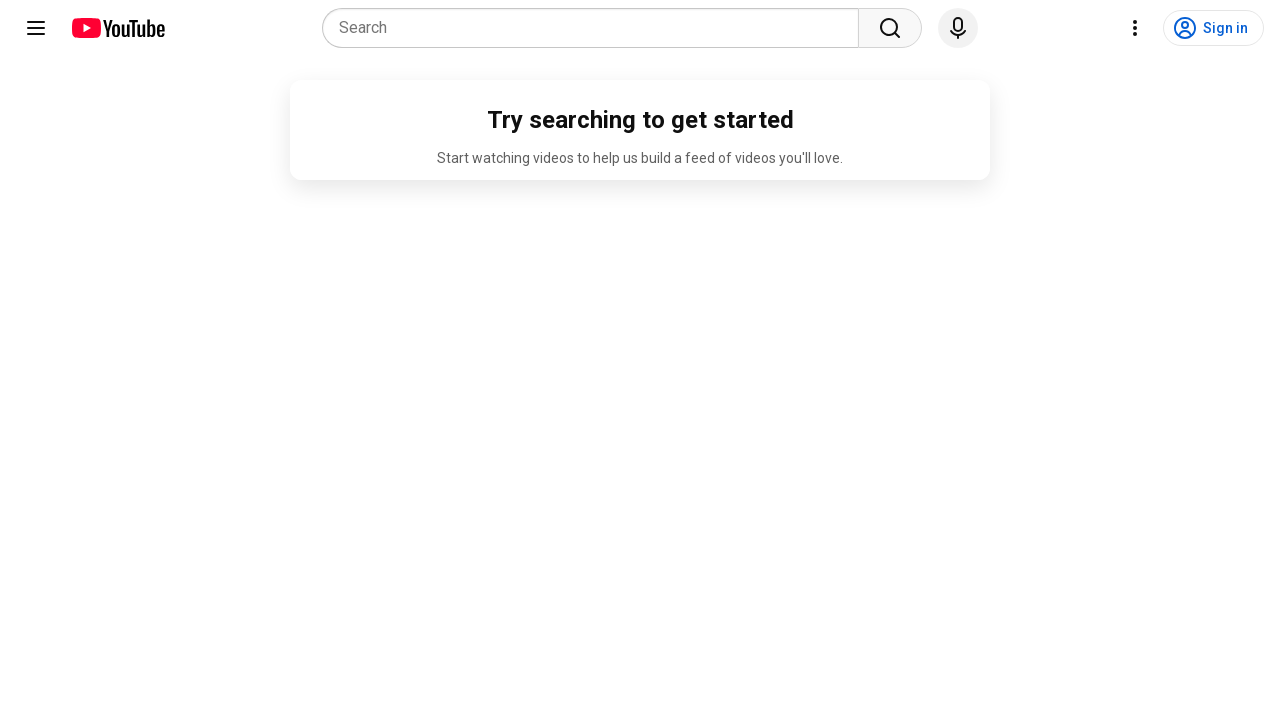